Tests user registration functionality by filling out the registration form with personal details including name, email, phone, and password, then submitting the form to create a new account.

Starting URL: https://awesomeqa.com/ui/index.php?route=account/register

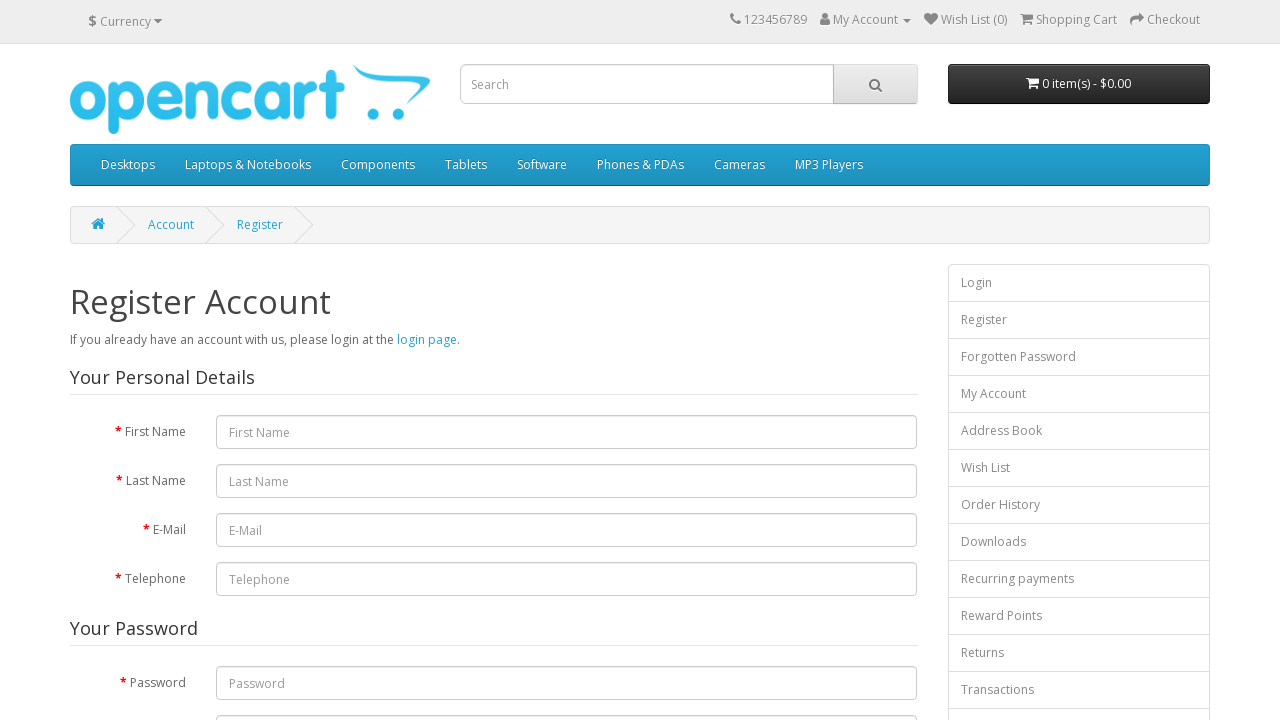

Filled first name field with 'Marcus' on input[name='firstname']
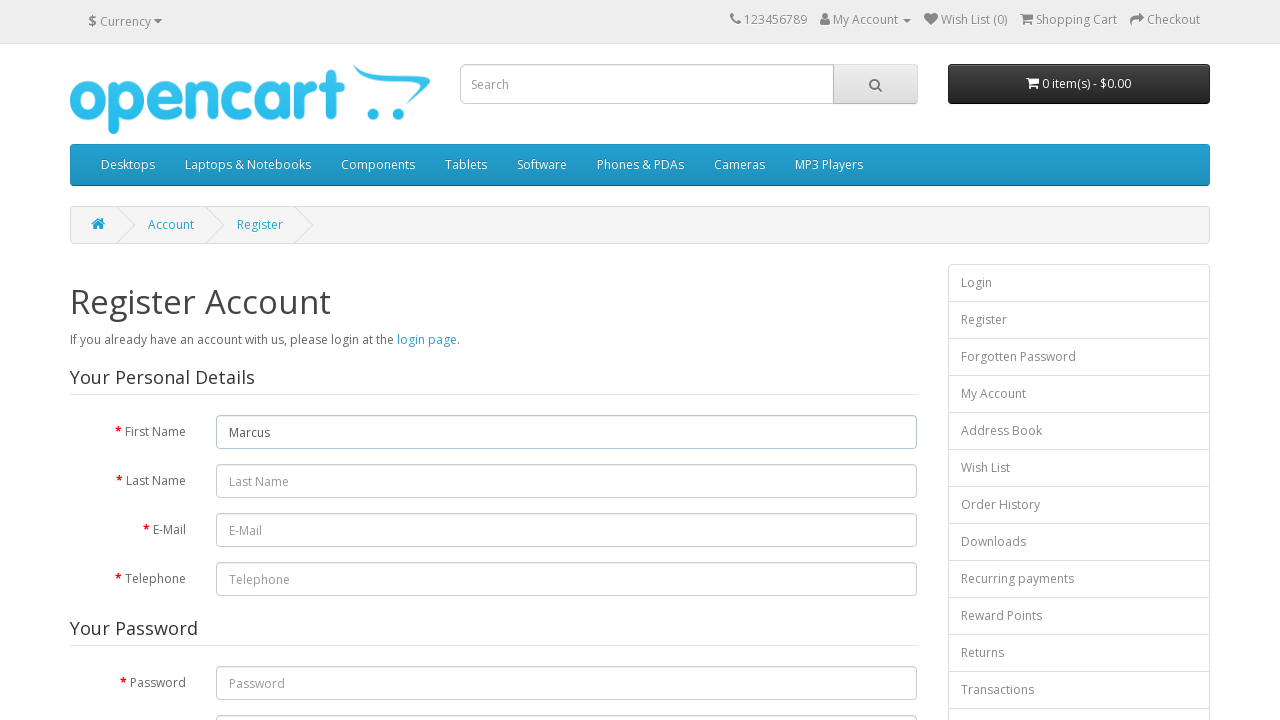

Filled last name field with 'Thompson' on #input-lastname
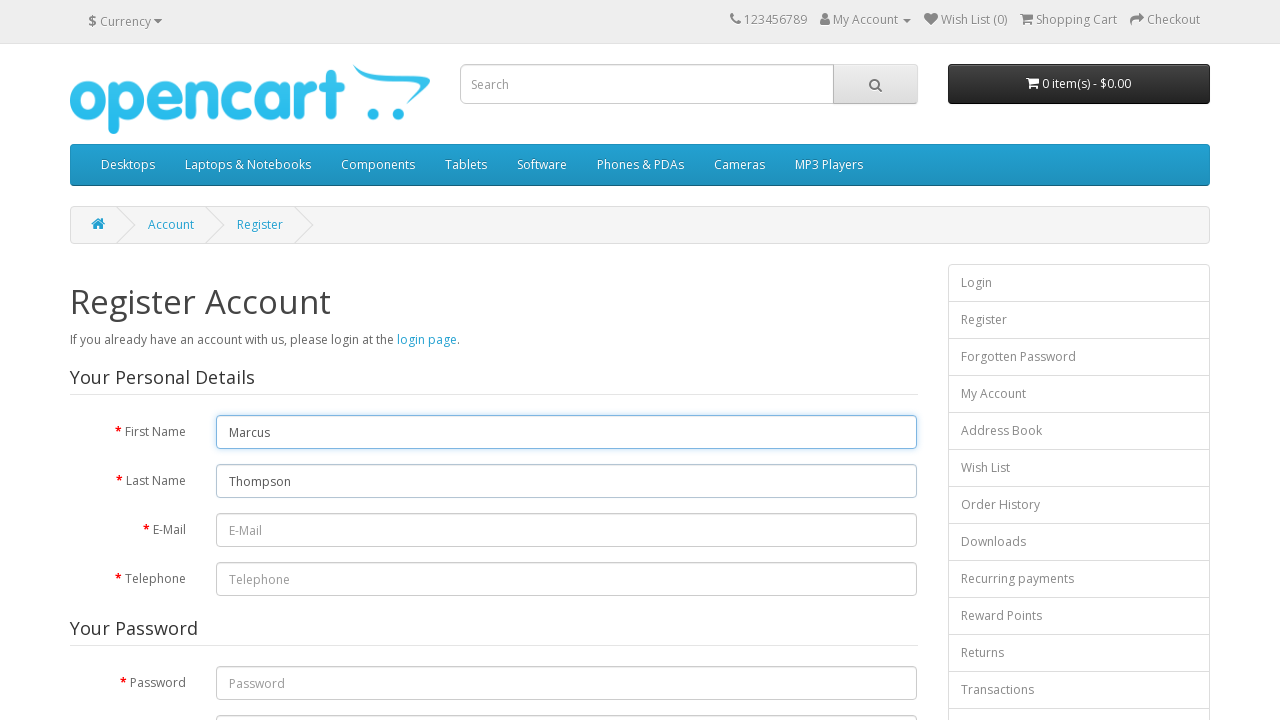

Filled email field with 'marcus.thompson7842@gmail.com' on input[name='email']
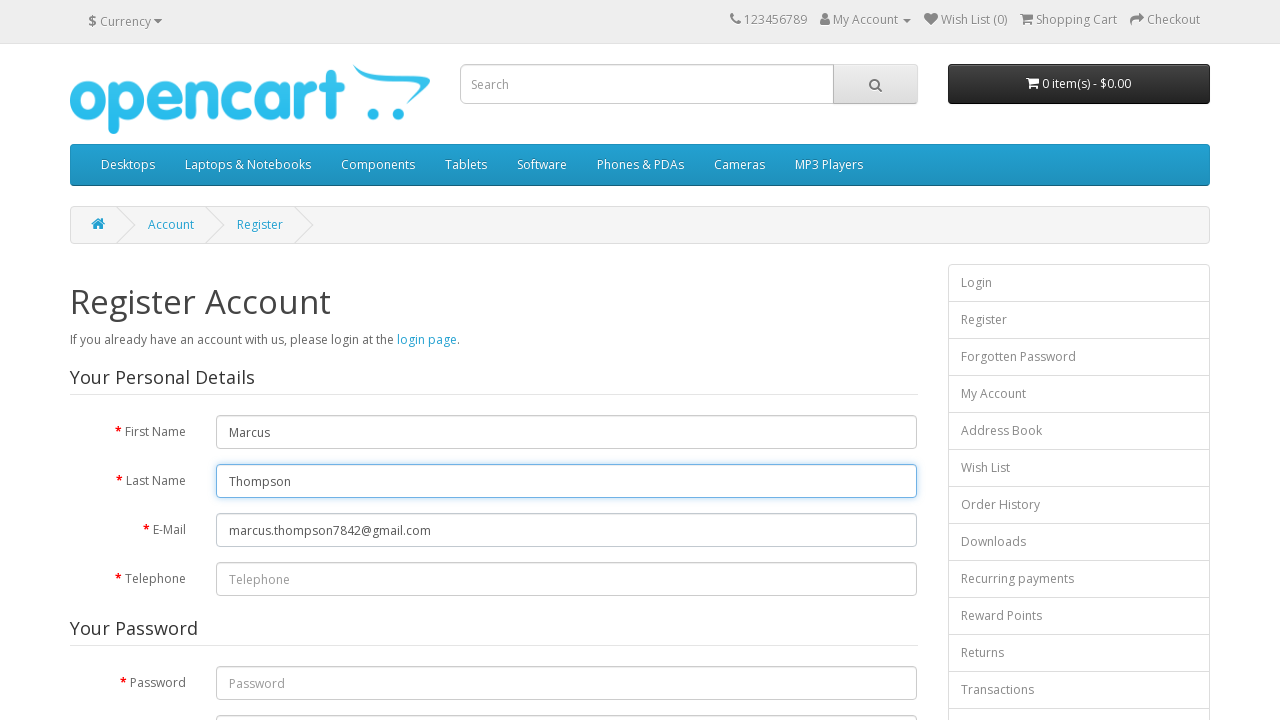

Filled telephone field with '5551234567' on #input-telephone
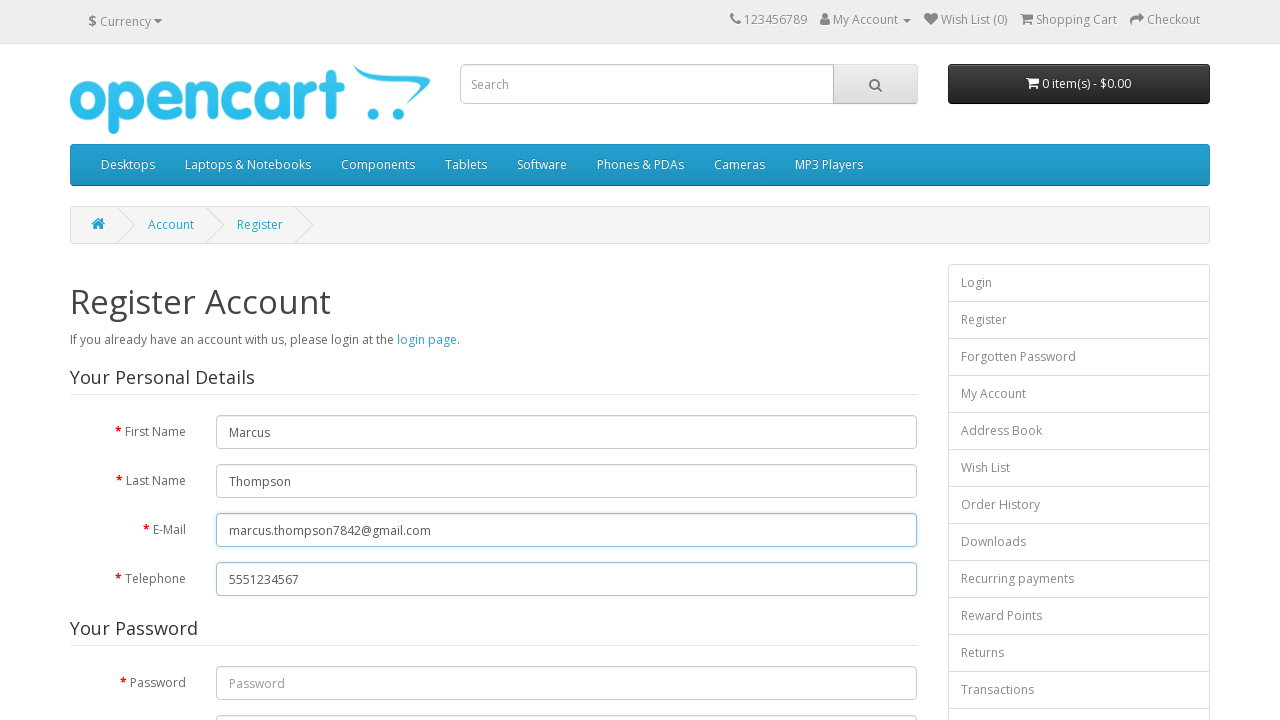

Filled password field with 'SecurePass789' on input[name='password']
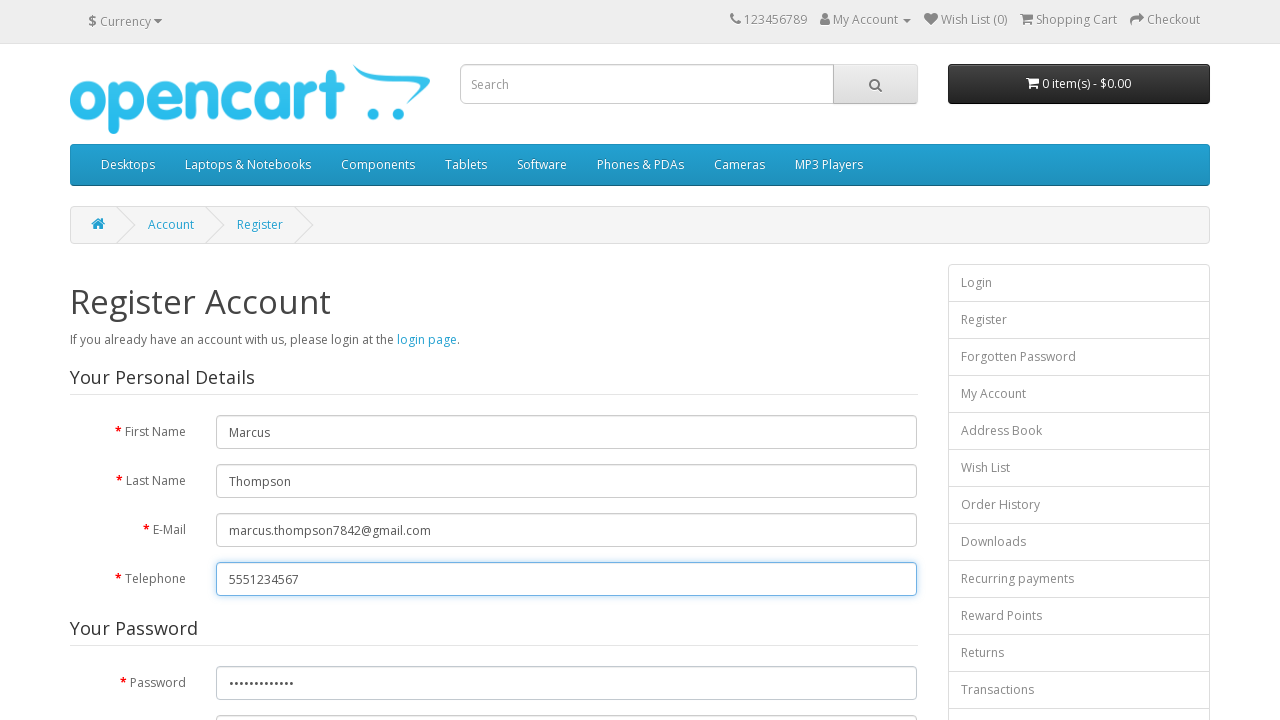

Filled confirm password field with 'SecurePass789' on input[name='confirm']
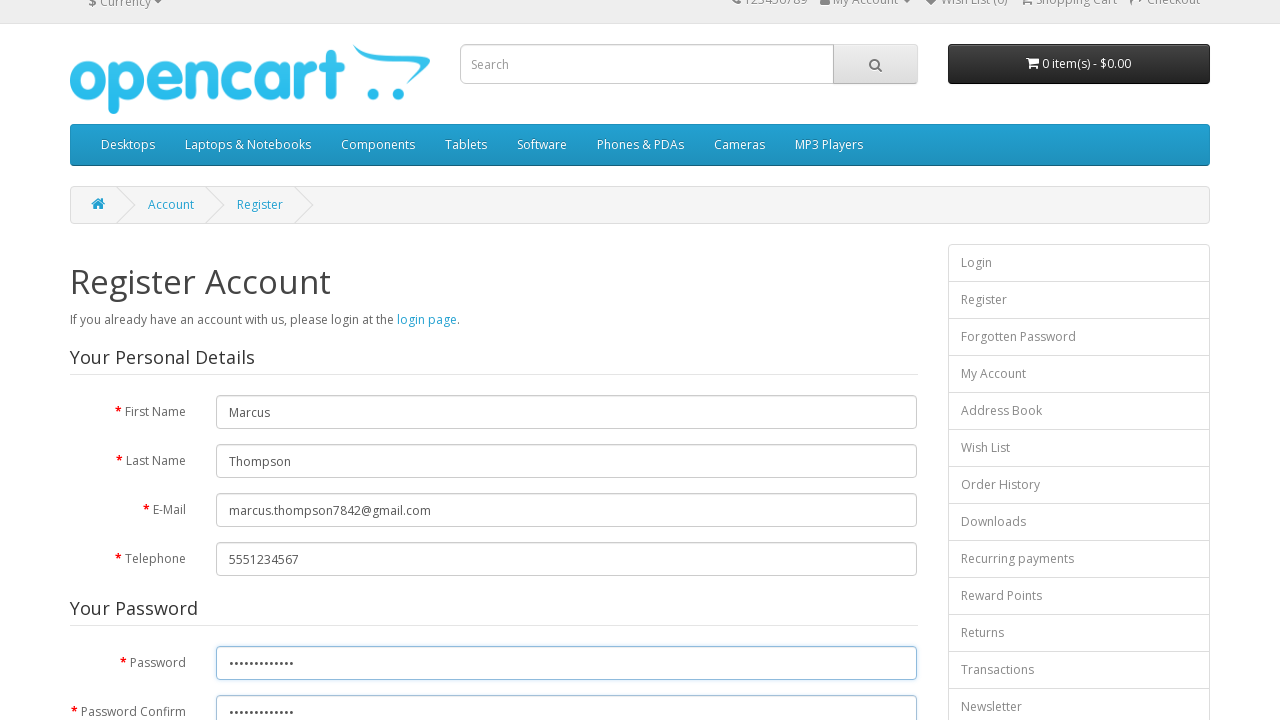

Clicked newsletter option to opt out at (276, 373) on input[name='newsletter'][value='0']
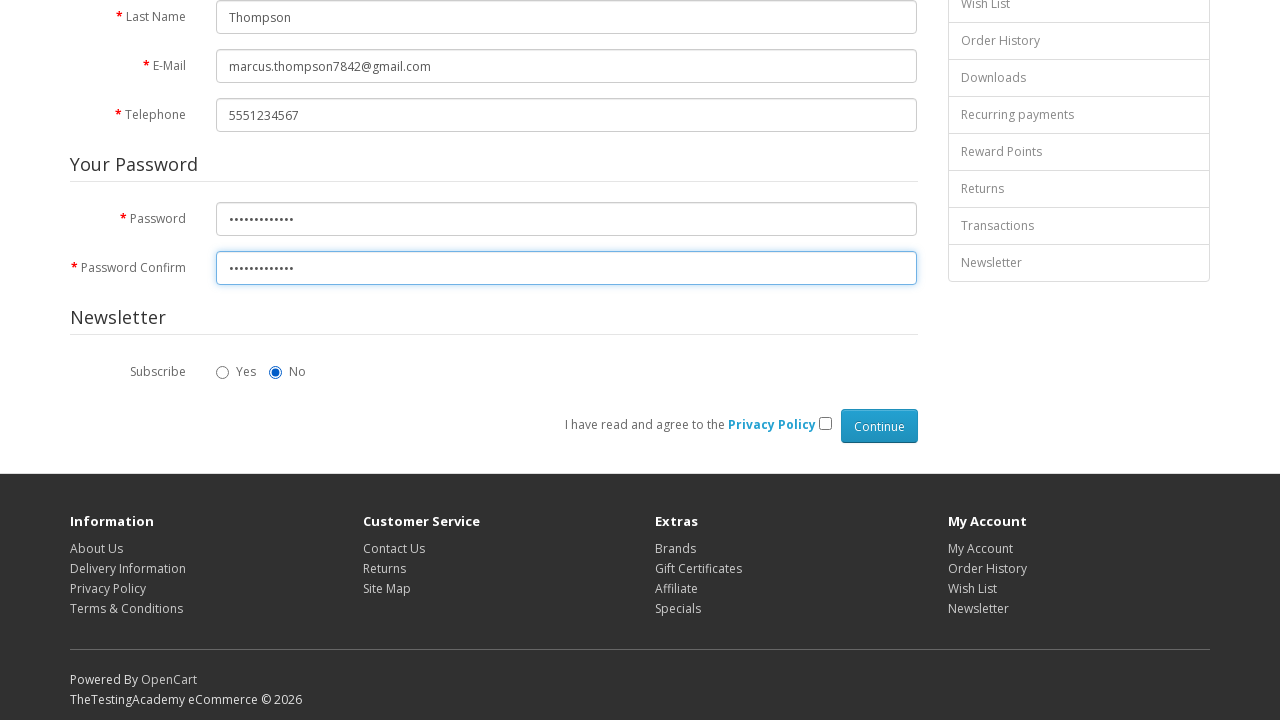

Clicked agree to terms checkbox at (825, 423) on input[name='agree']
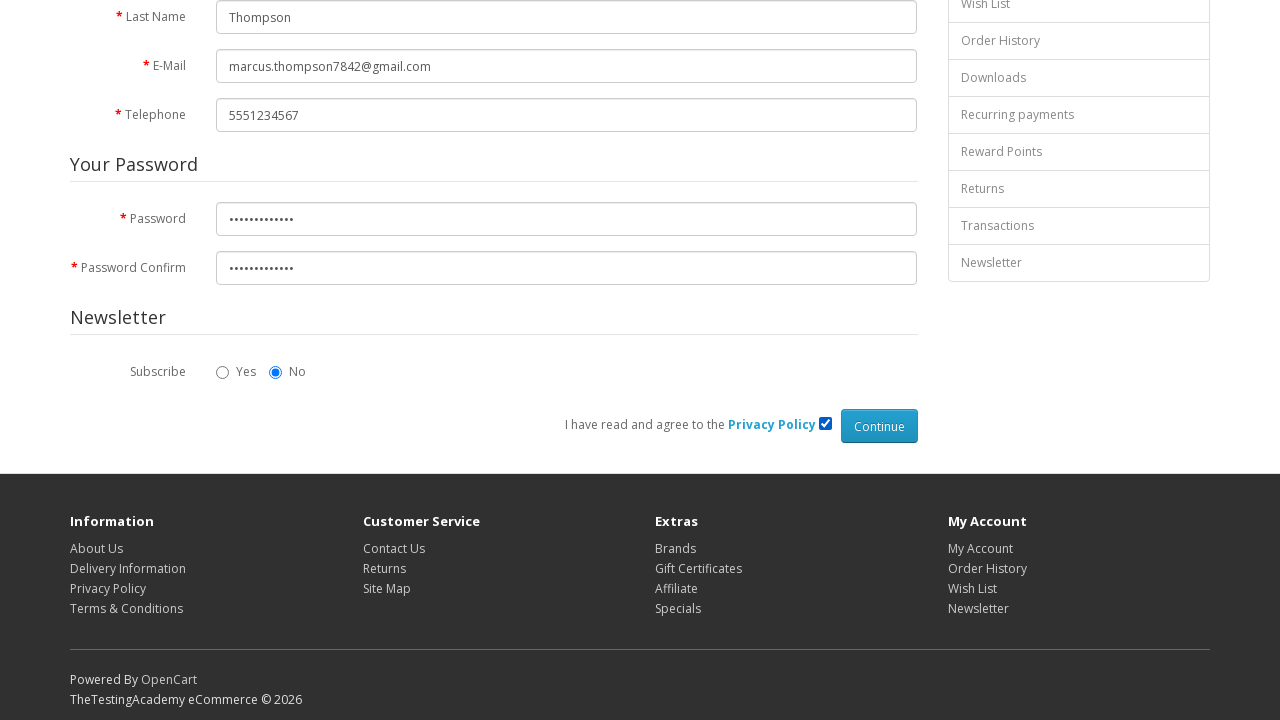

Clicked submit button to register account at (879, 426) on input.btn.btn-primary
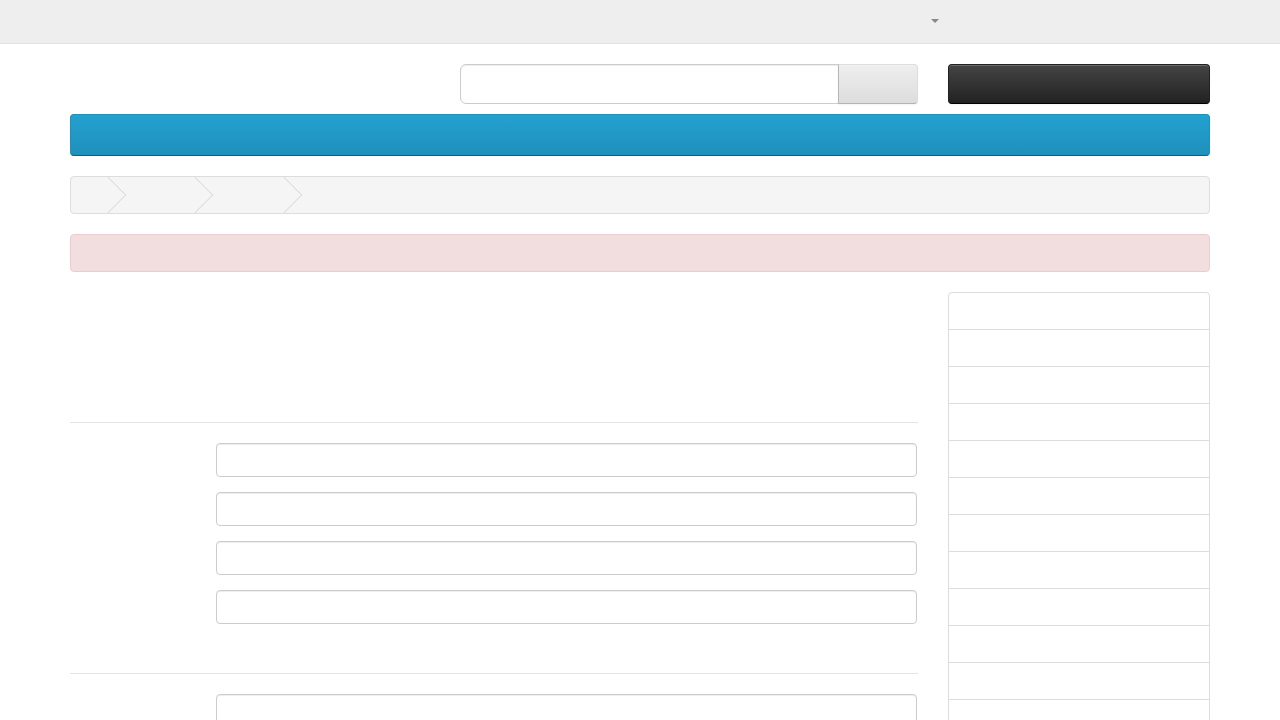

Waited for page to load and verify account creation
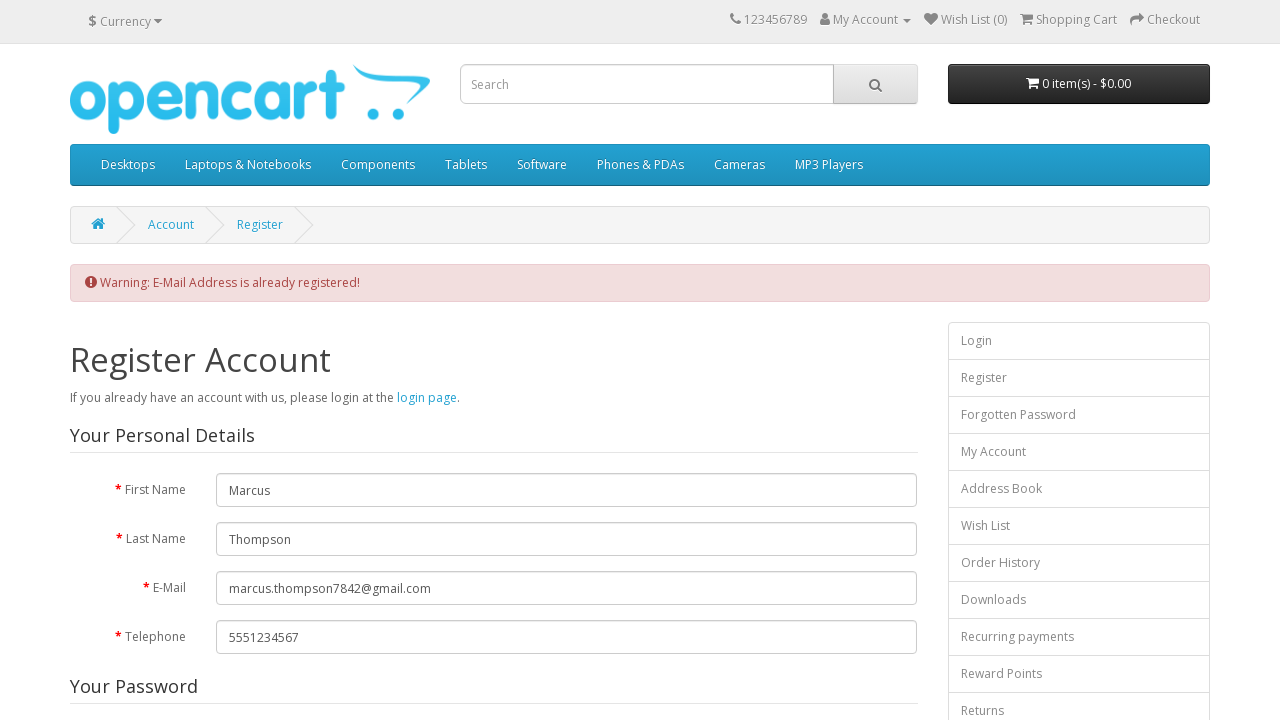

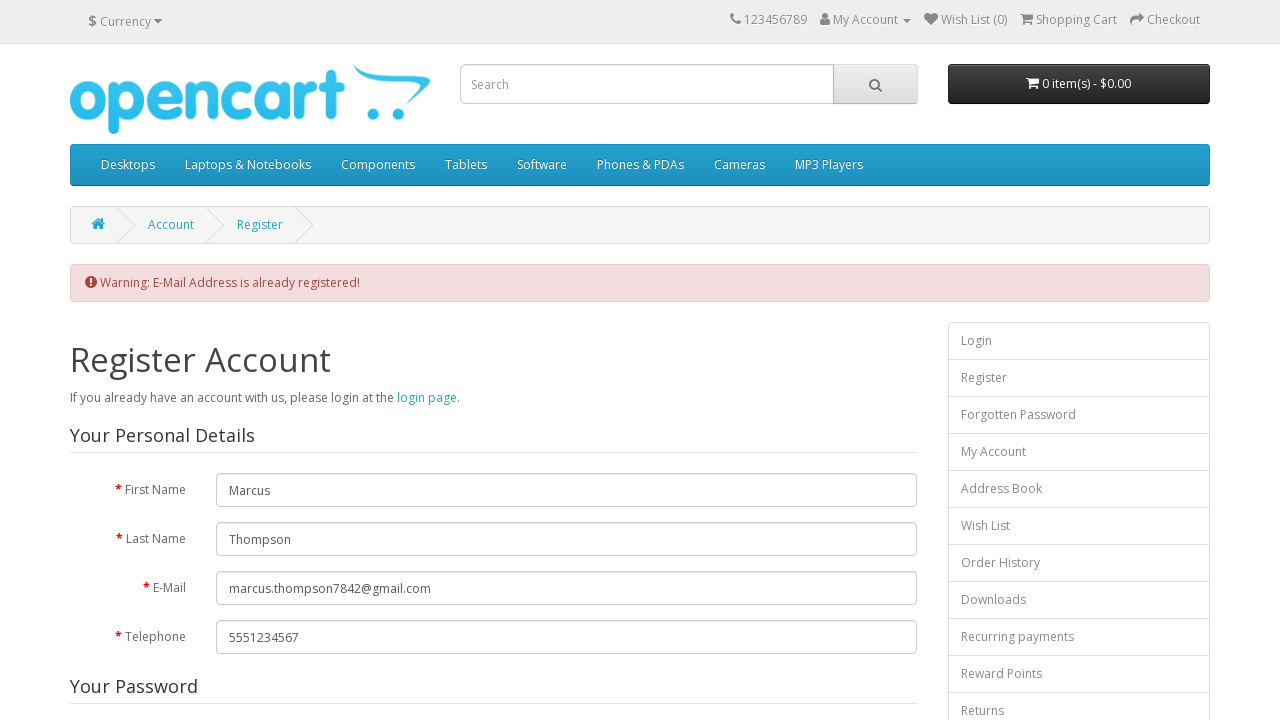